Tests window handle functionality by opening a new window, switching between parent and child windows, and verifying content in each window

Starting URL: https://the-internet.herokuapp.com/

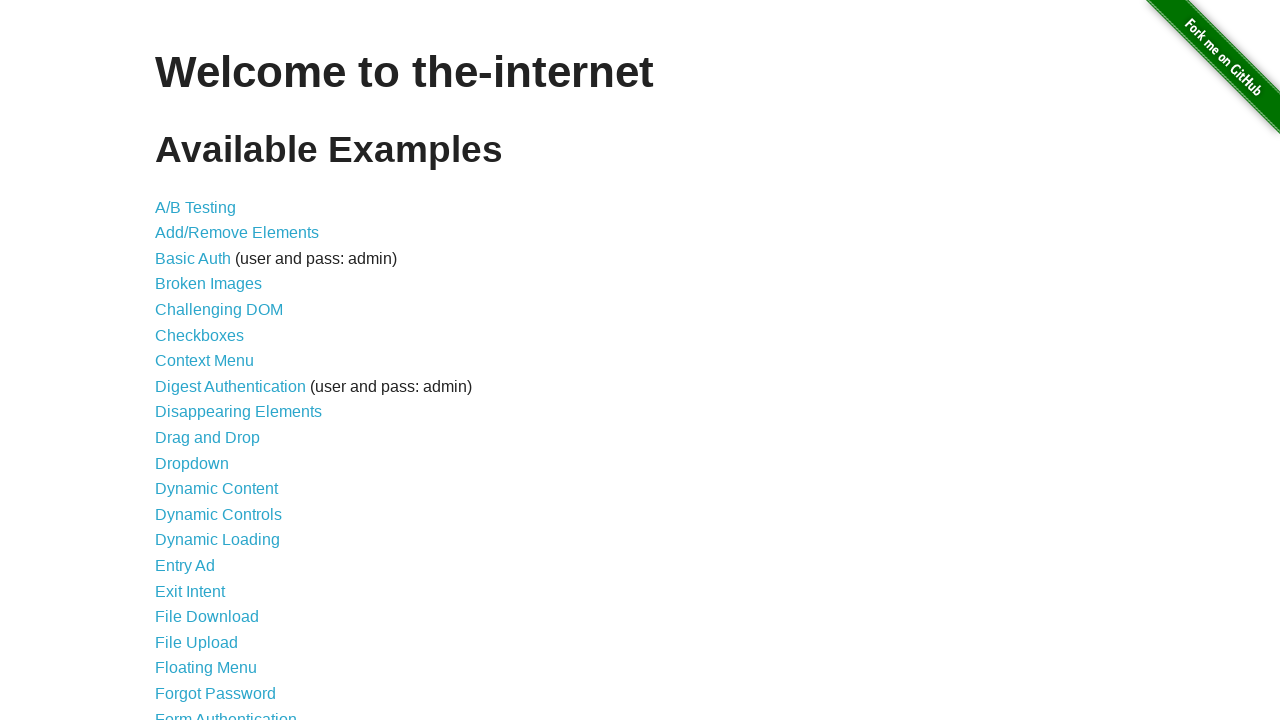

Clicked on Windows link to navigate to window handle test page at (218, 369) on a[href='/windows']
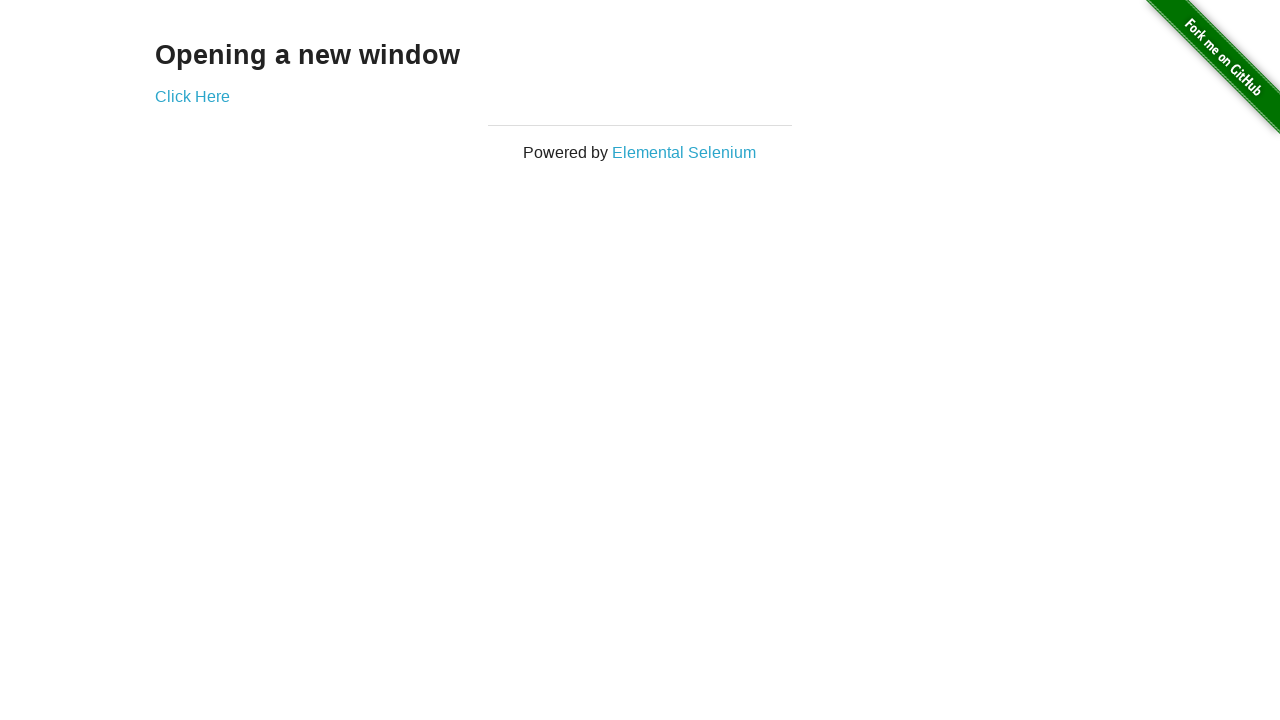

Opened a new window/tab from parent window at (192, 96) on a[href='/windows/new']
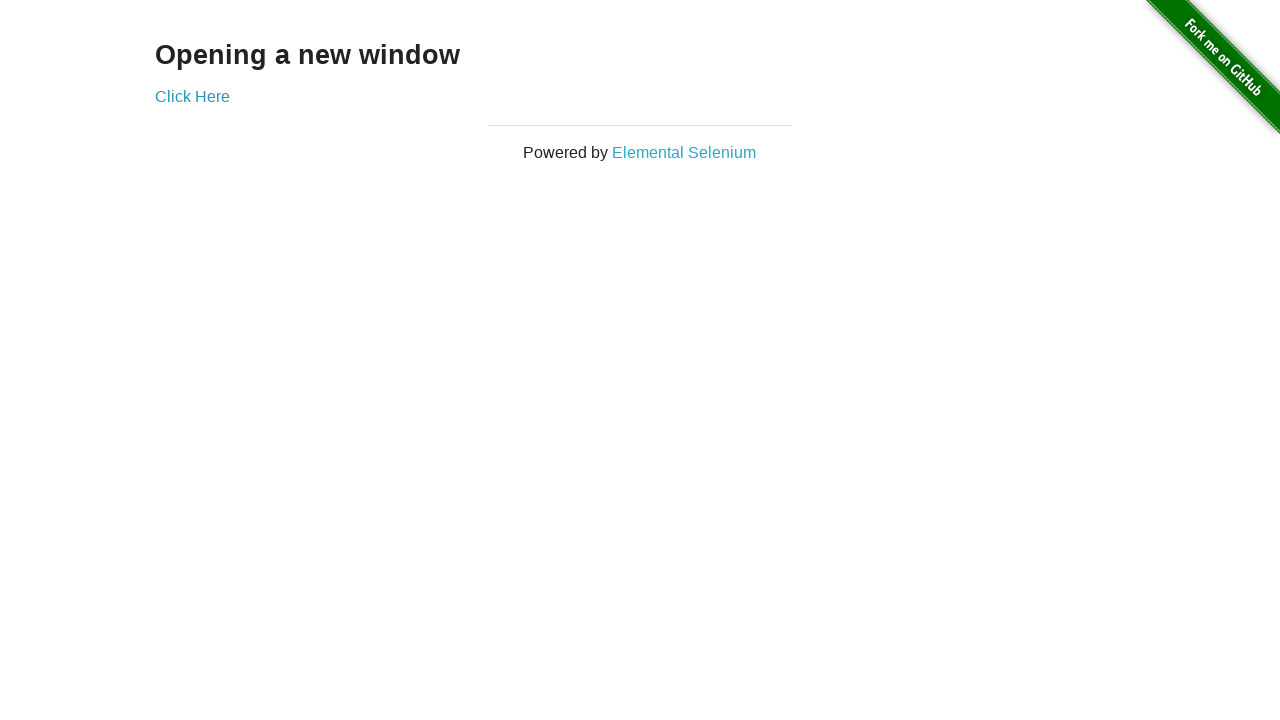

Waited for example content to load in new window
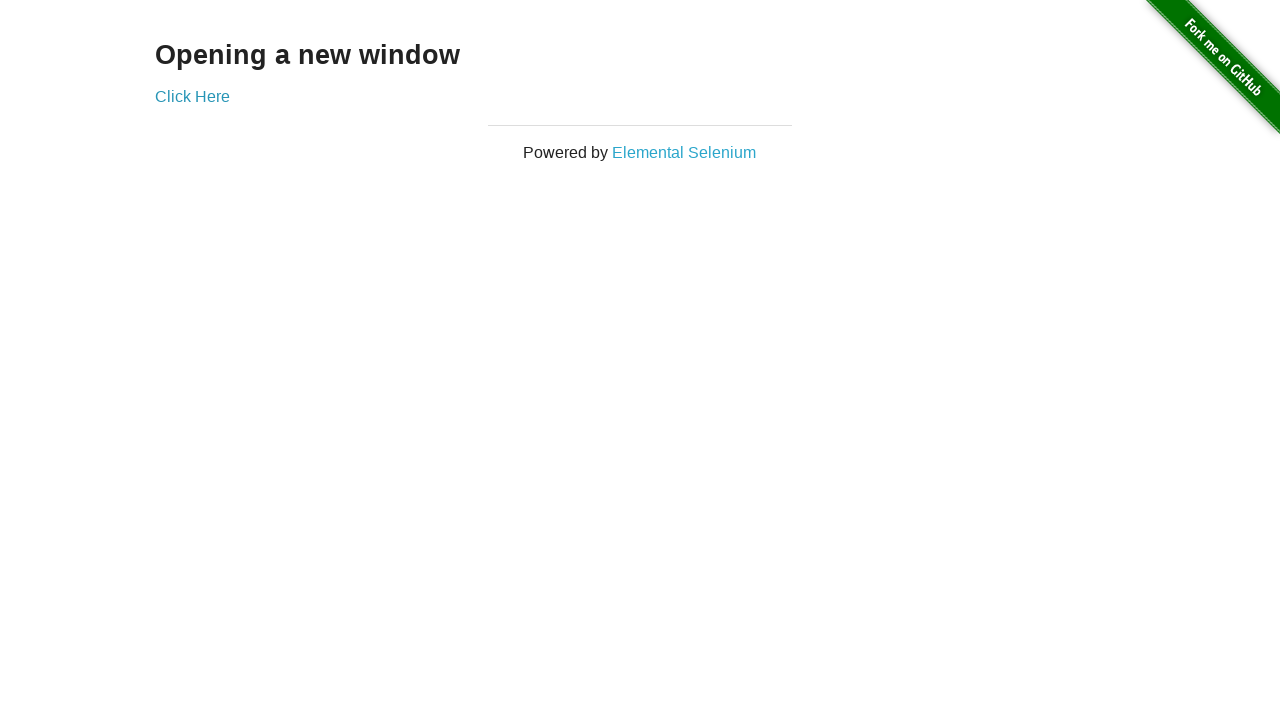

Retrieved and printed text content from new window
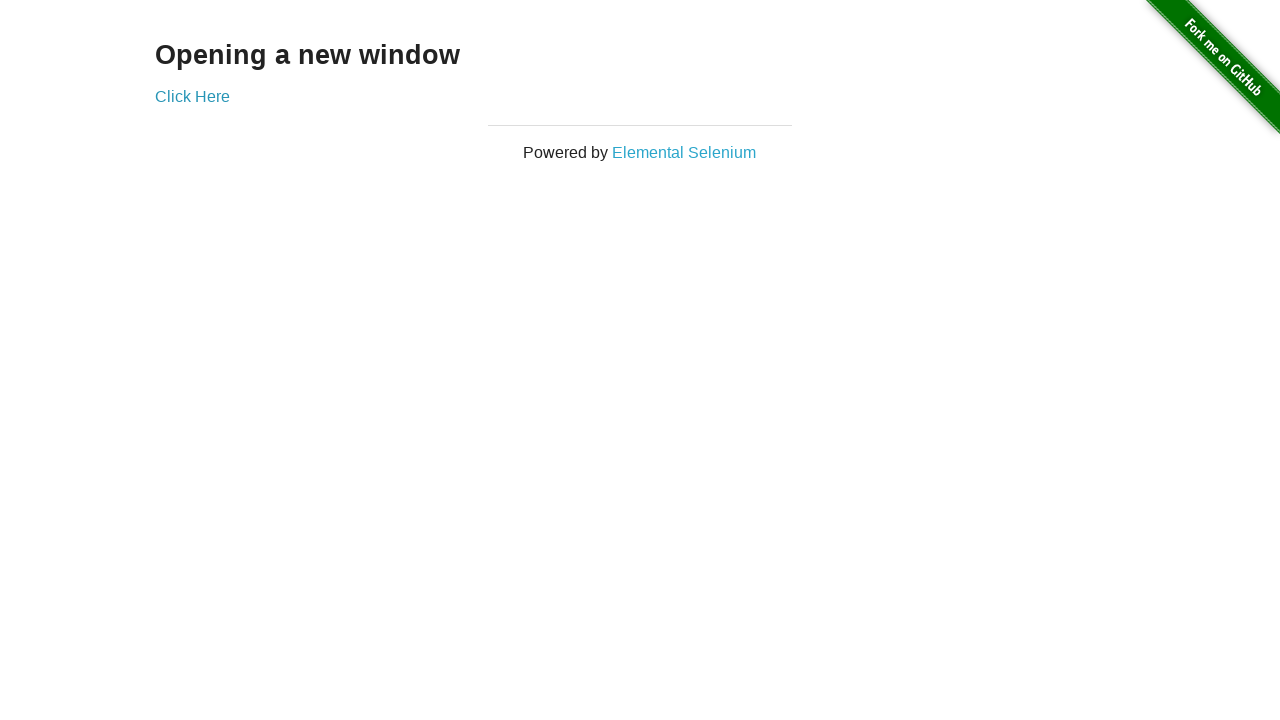

Retrieved and printed h3 text content from parent window
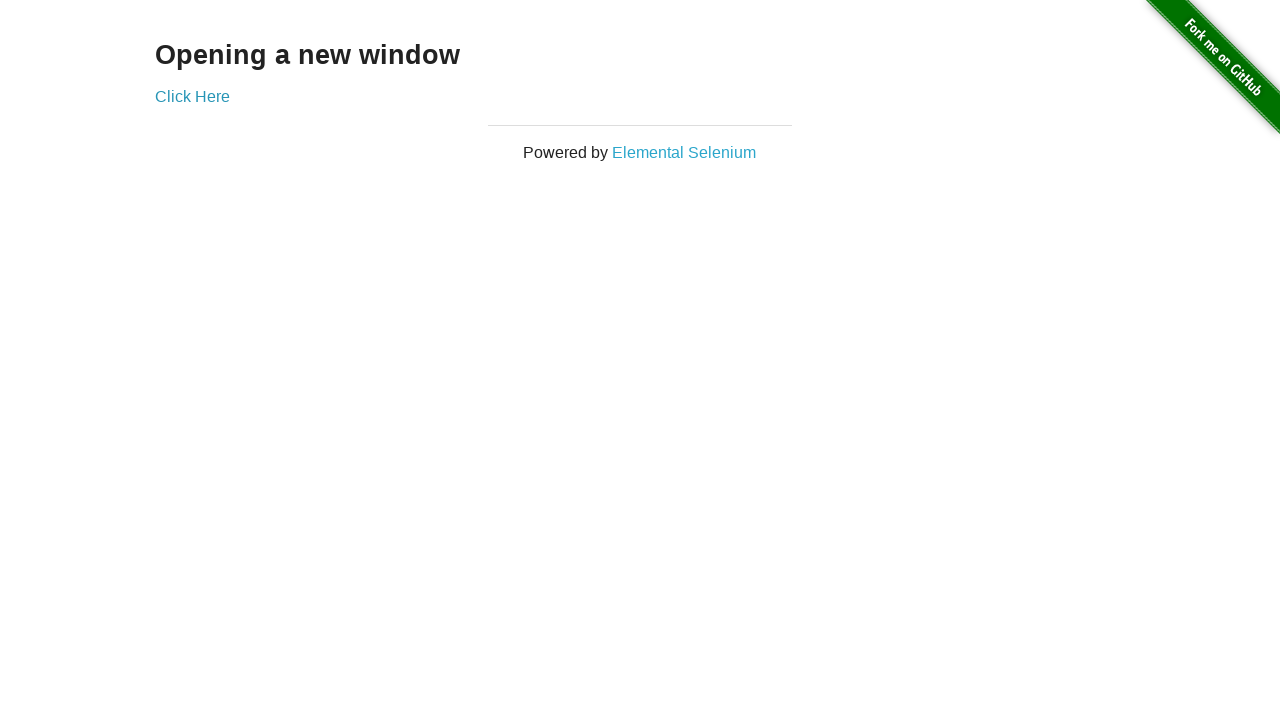

Closed the child window
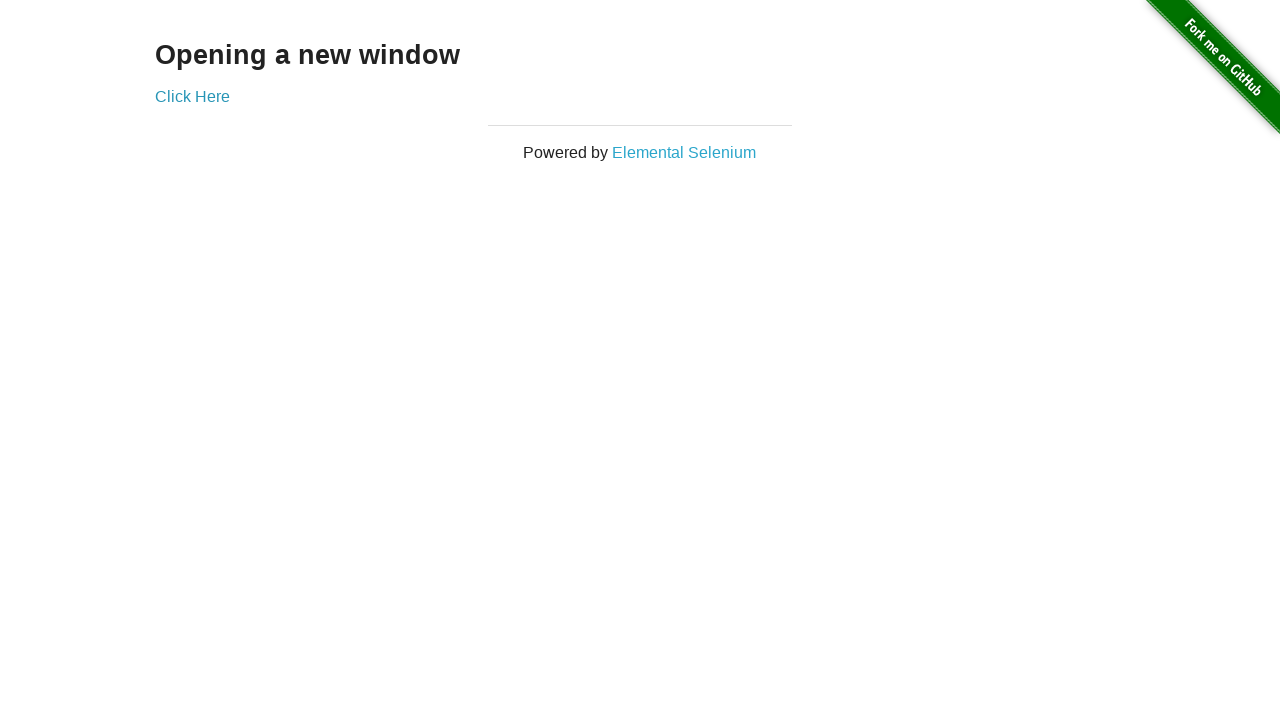

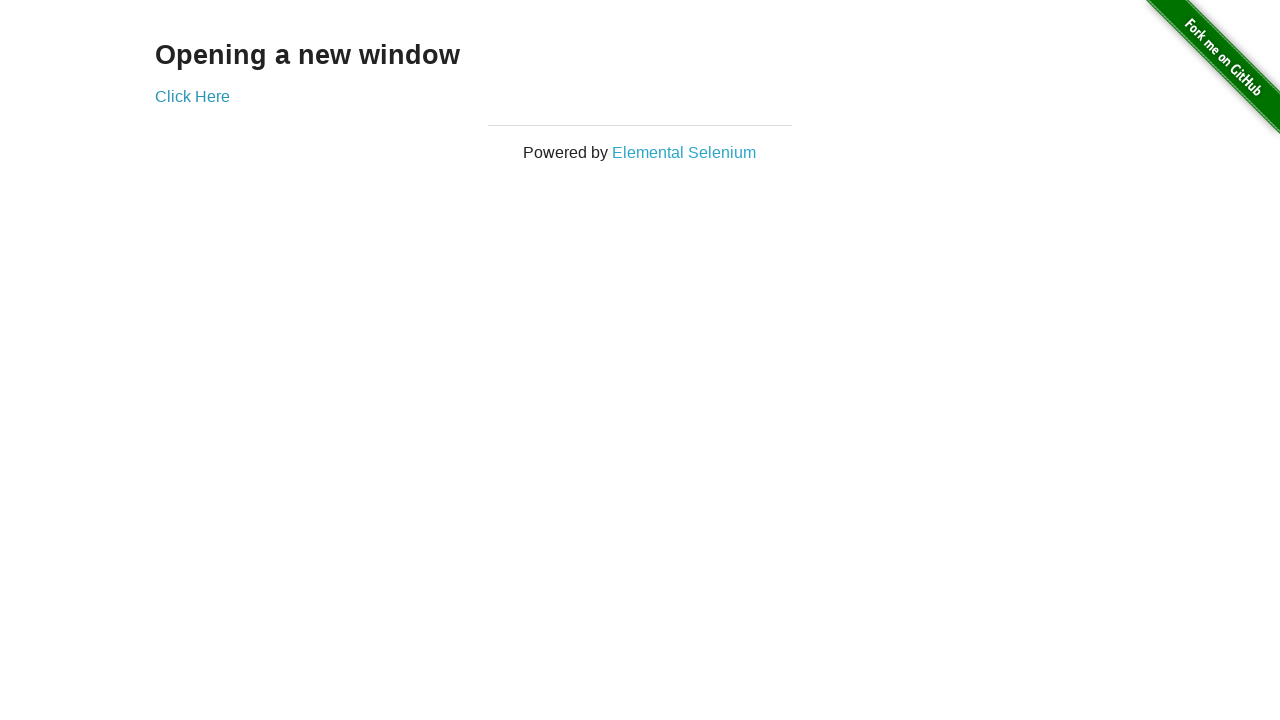